Tests keyboard and mouse input functionality by clicking on a name field, entering text, and clicking a button

Starting URL: https://formy-project.herokuapp.com/keypress

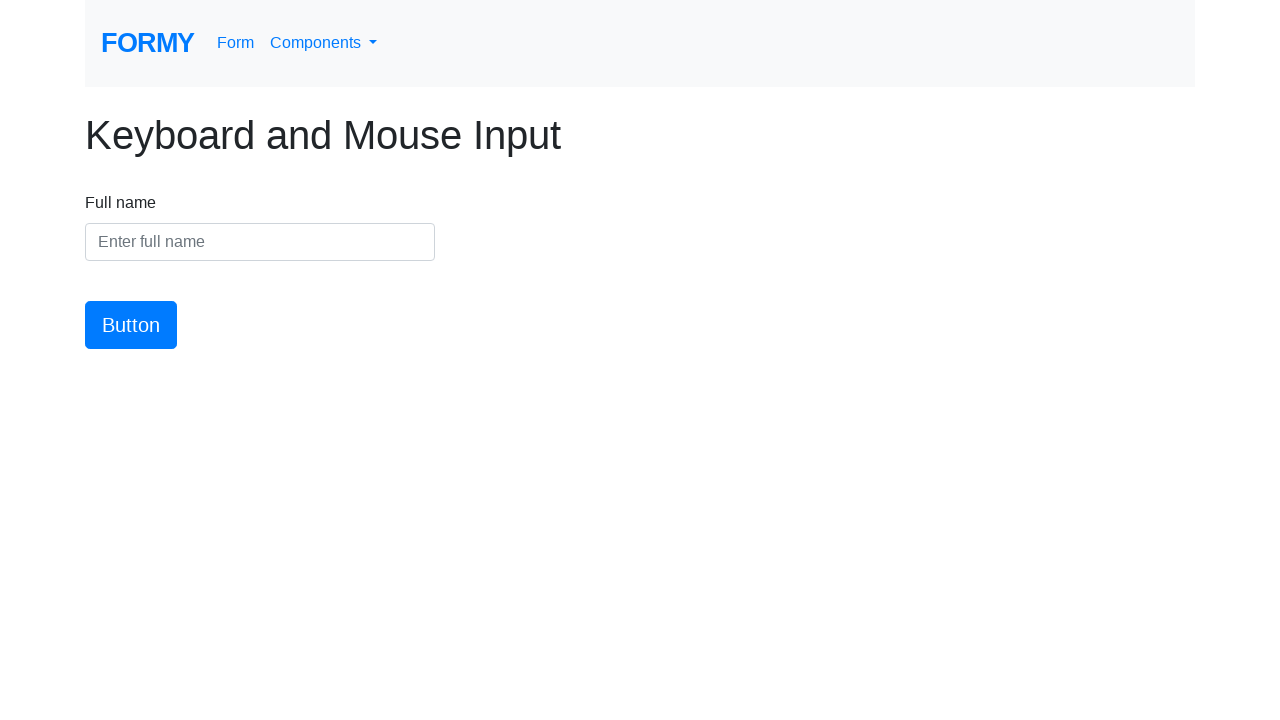

Clicked on the name field at (260, 242) on #name
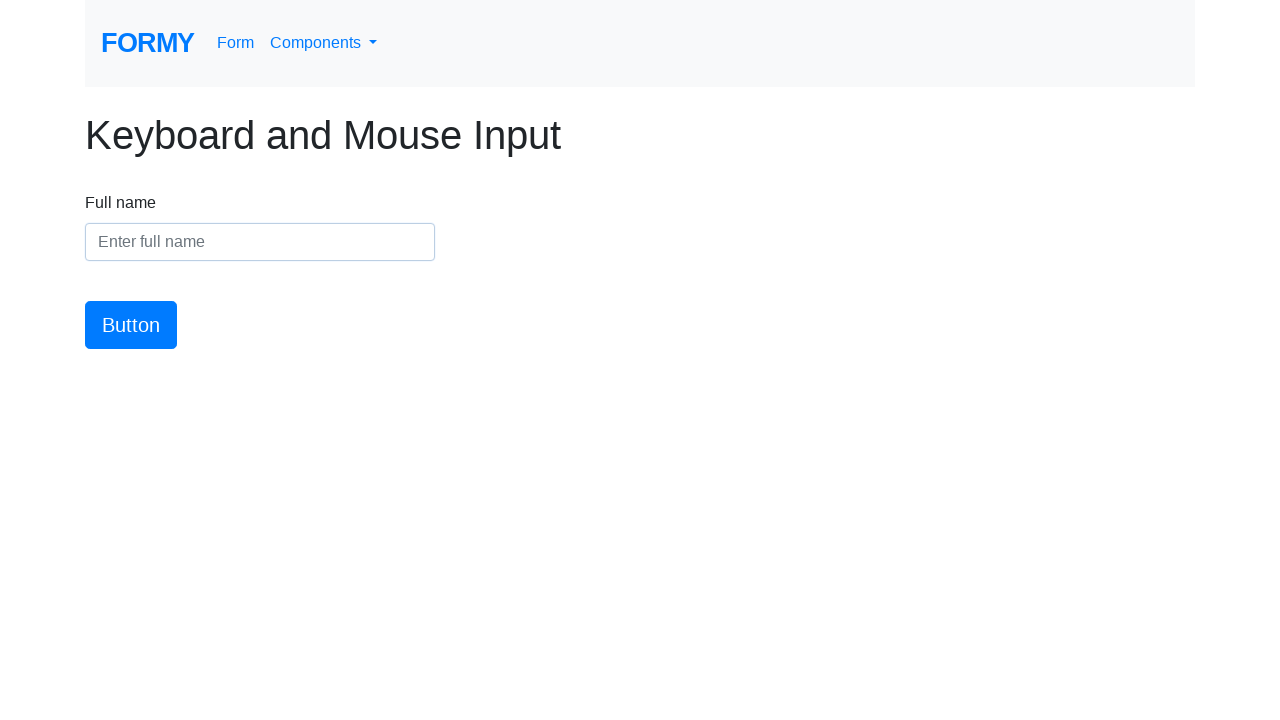

Entered 'Yered Martínez' into the name field on #name
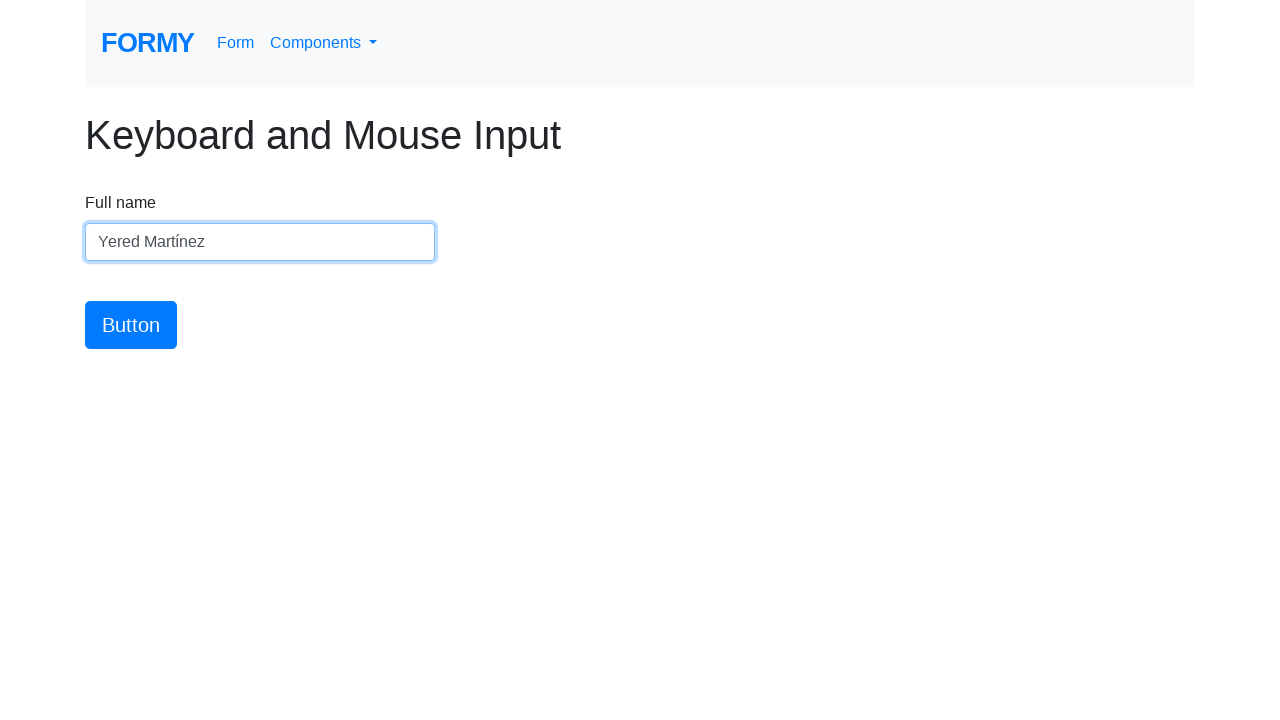

Clicked the submit button at (131, 325) on #button
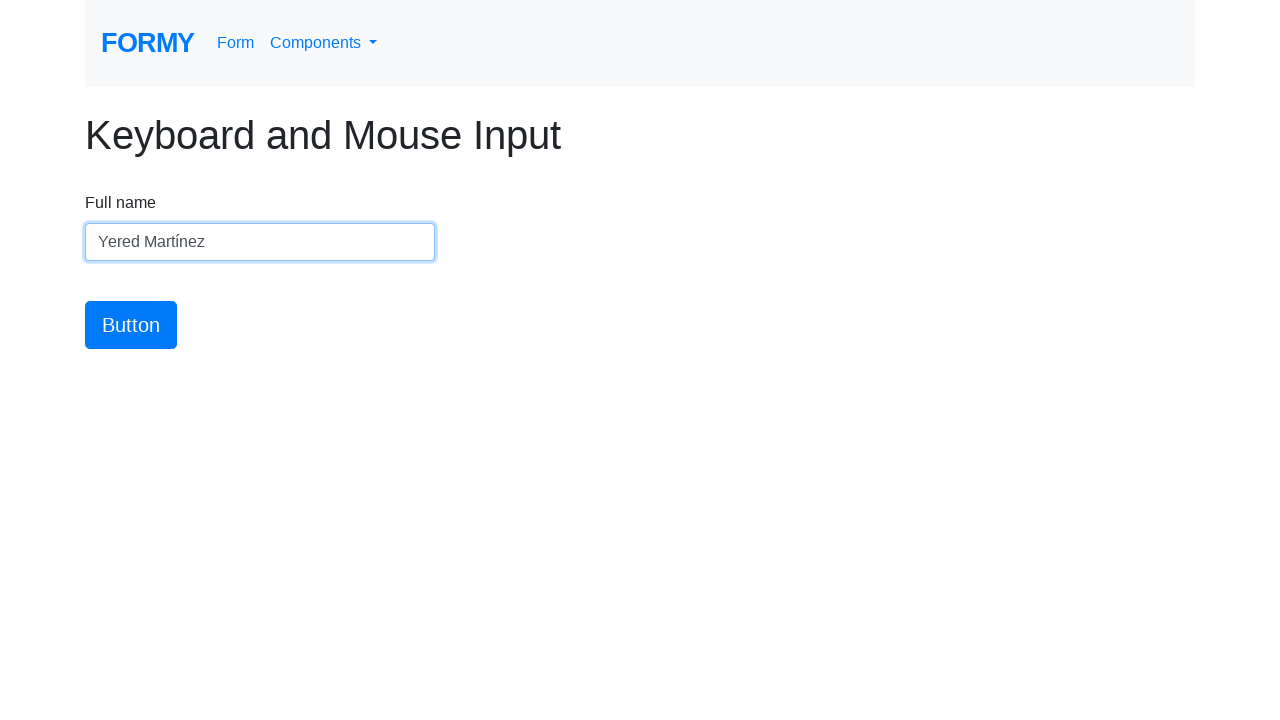

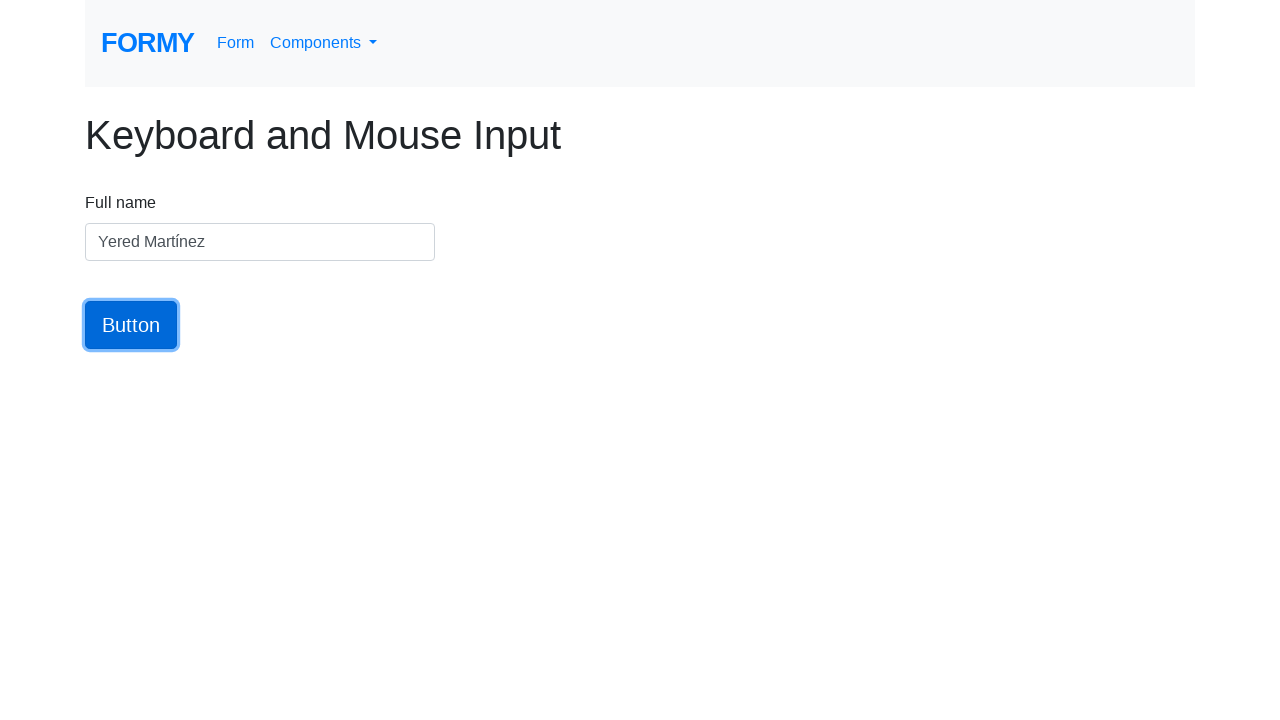